Tests browser alert handling by entering a name, triggering an alert popup and accepting it, then triggering a confirm dialog and dismissing it

Starting URL: https://www.rahulshettyacademy.com/AutomationPractice

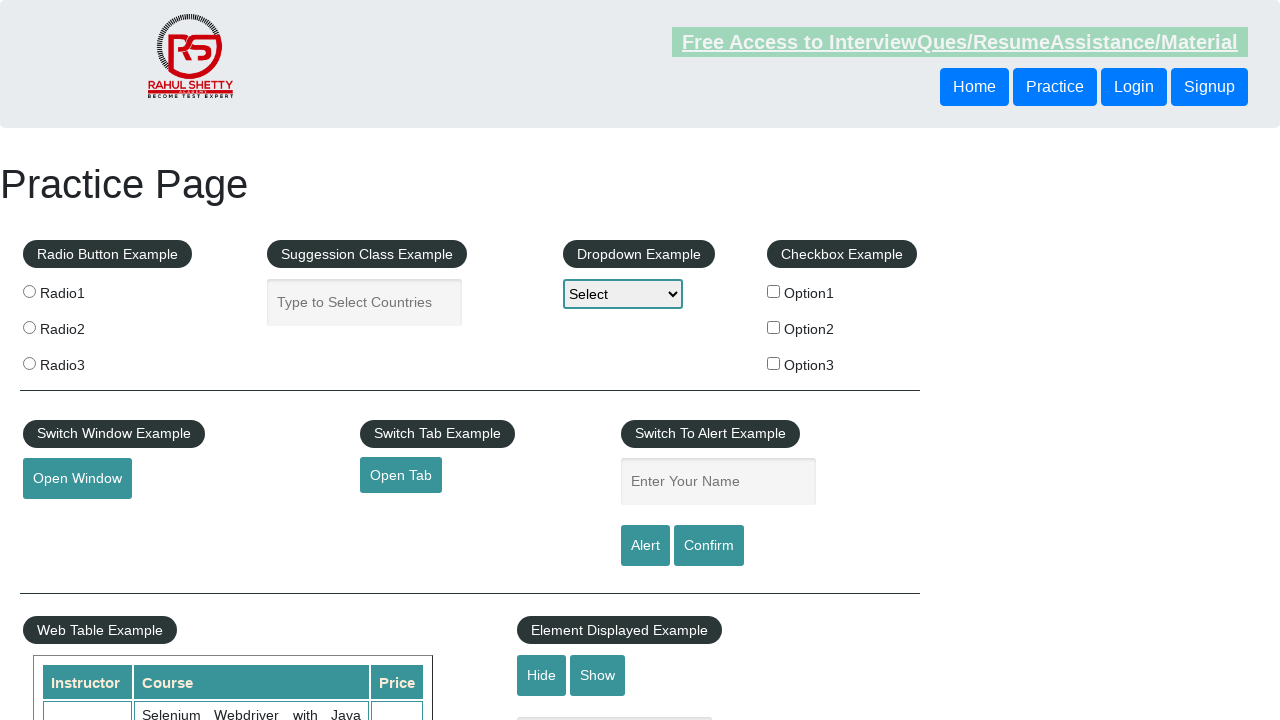

Filled name field with 'Abhishek' on #name
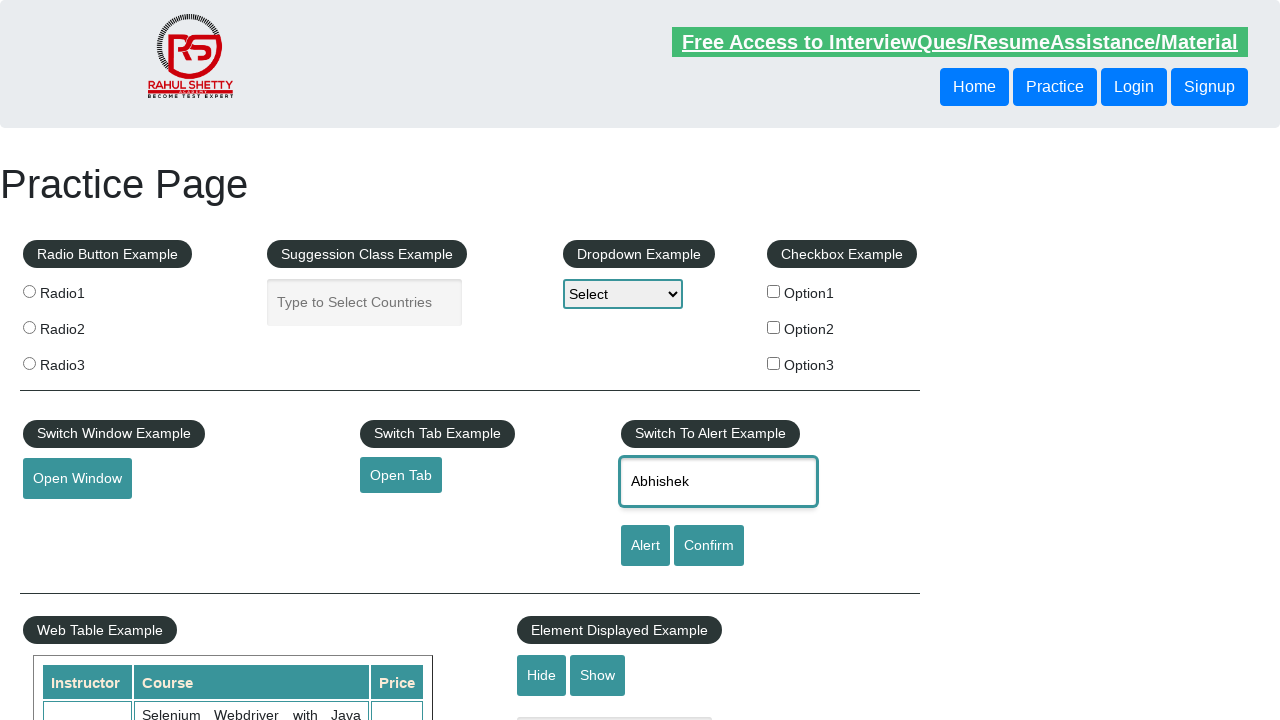

Clicked alert button to trigger alert popup at (645, 546) on #alertbtn
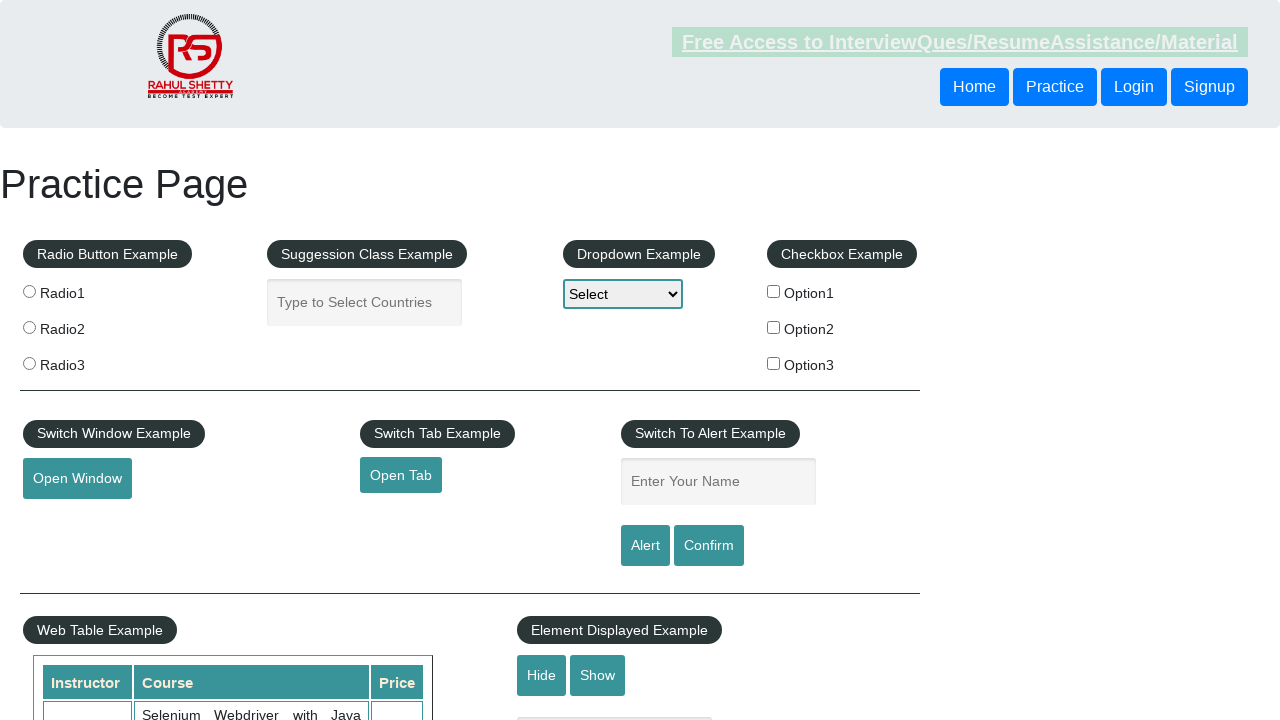

Set up dialog handler to accept alert
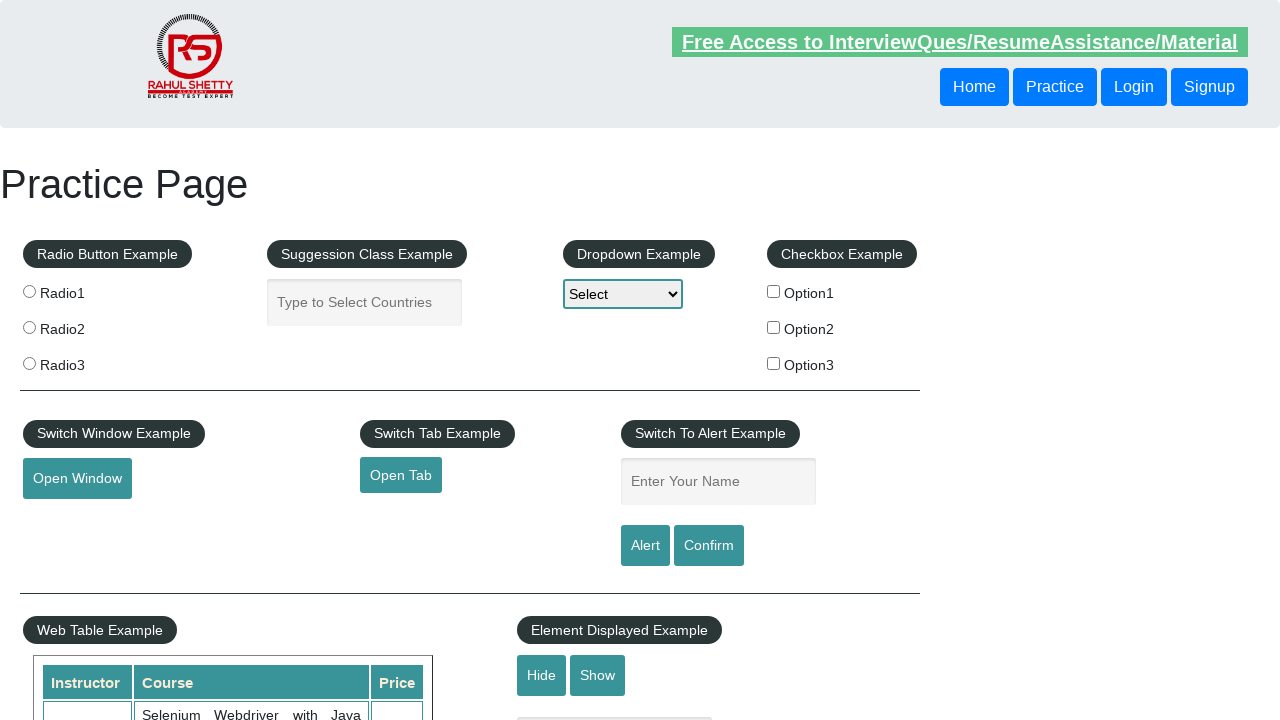

Waited 1000ms for alert to be processed
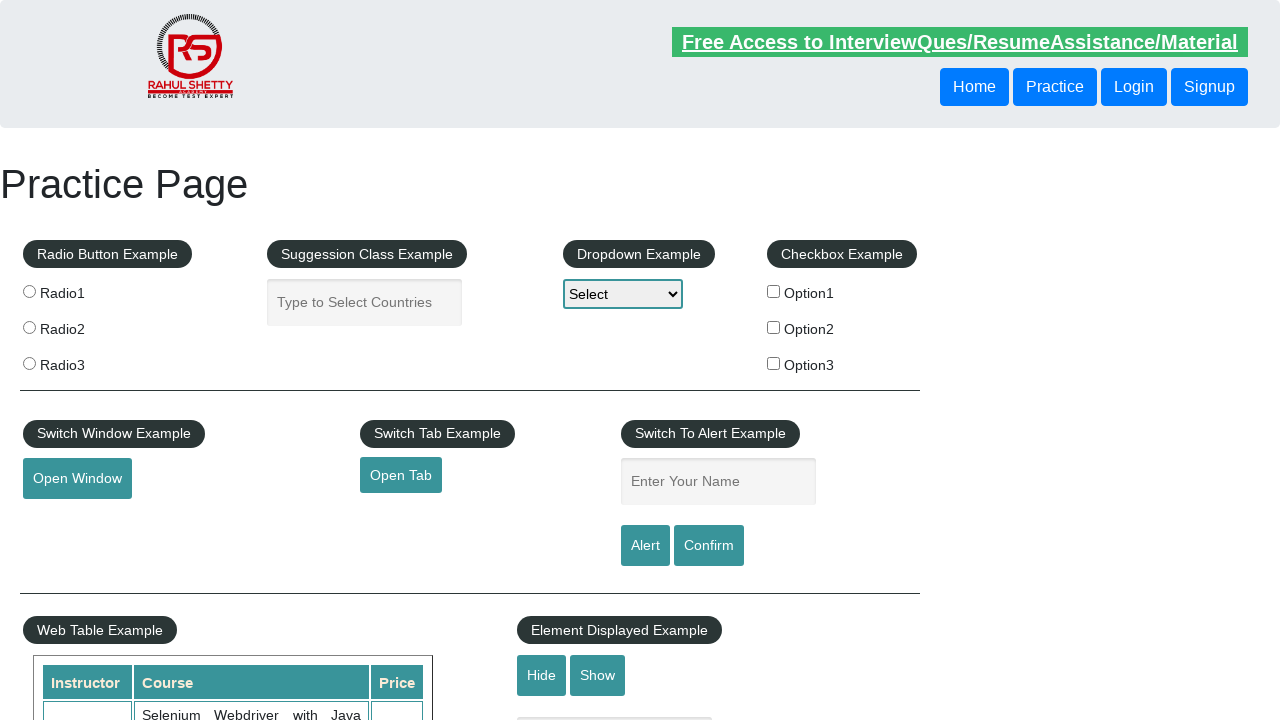

Filled name field with 'Abhishek' again on #name
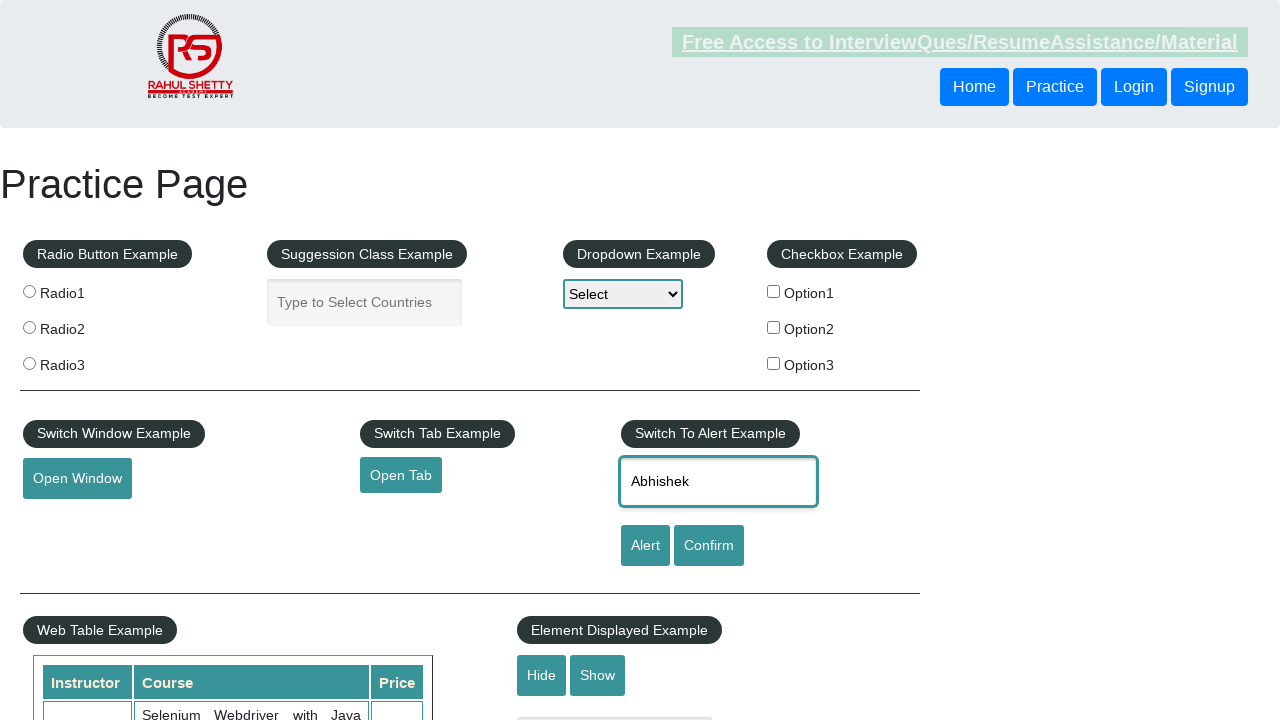

Set up dialog handler to dismiss confirm dialog
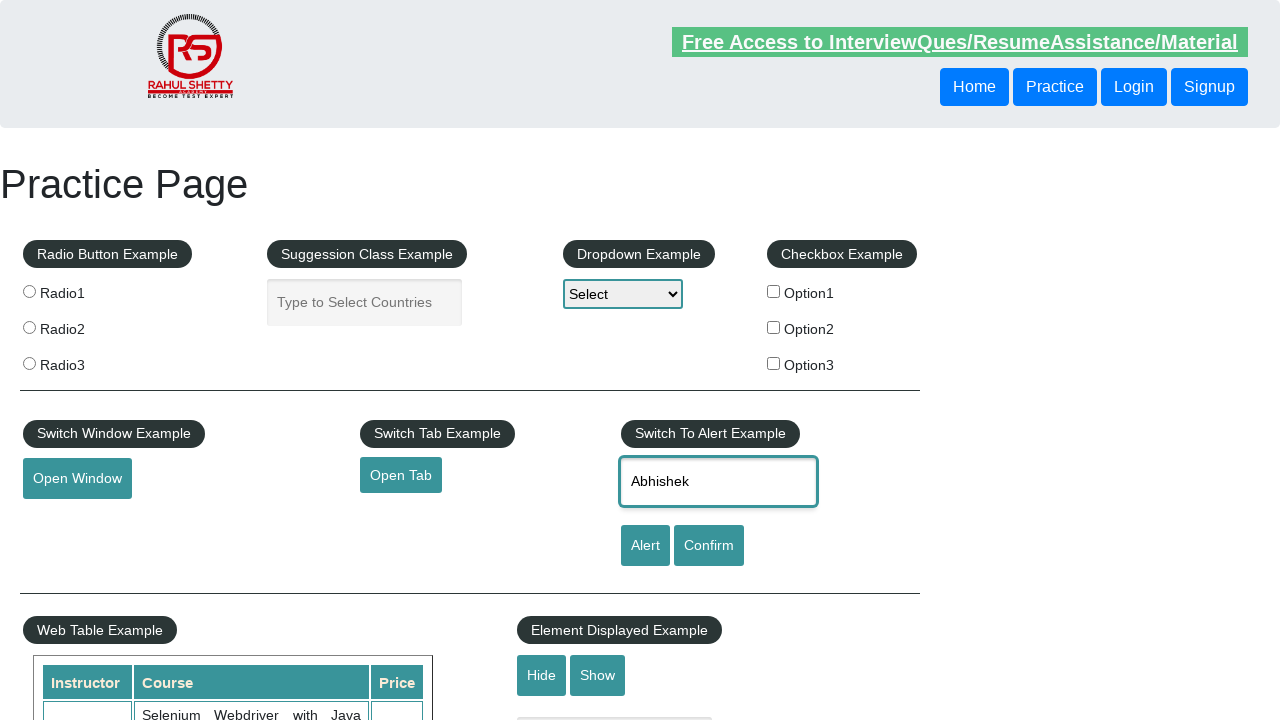

Clicked confirm button to trigger confirm dialog at (709, 546) on #confirmbtn
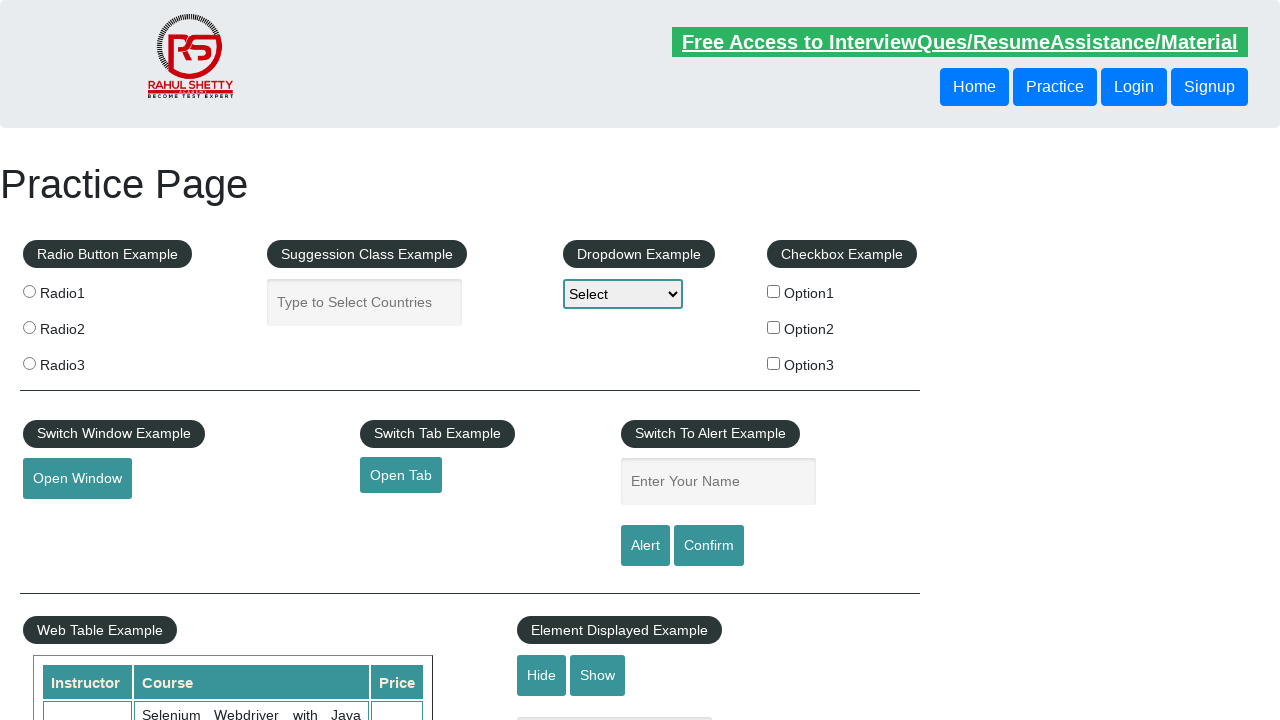

Waited 1000ms for confirm dialog to be processed
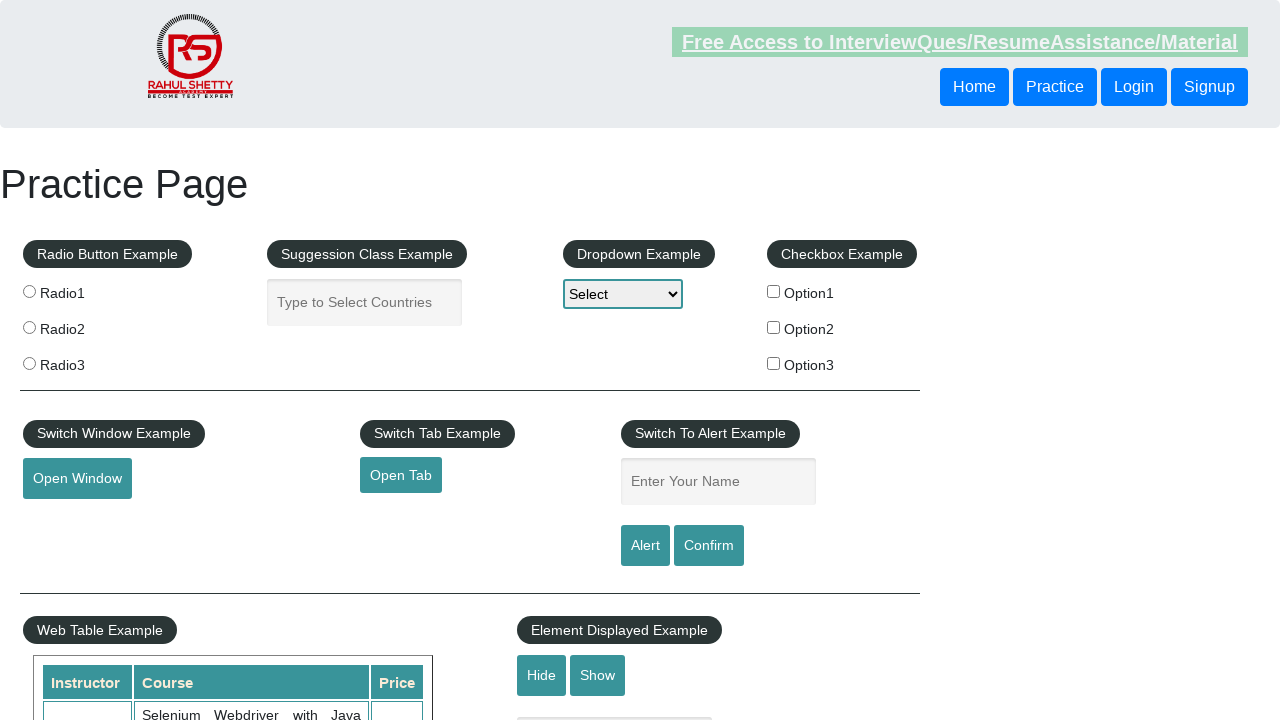

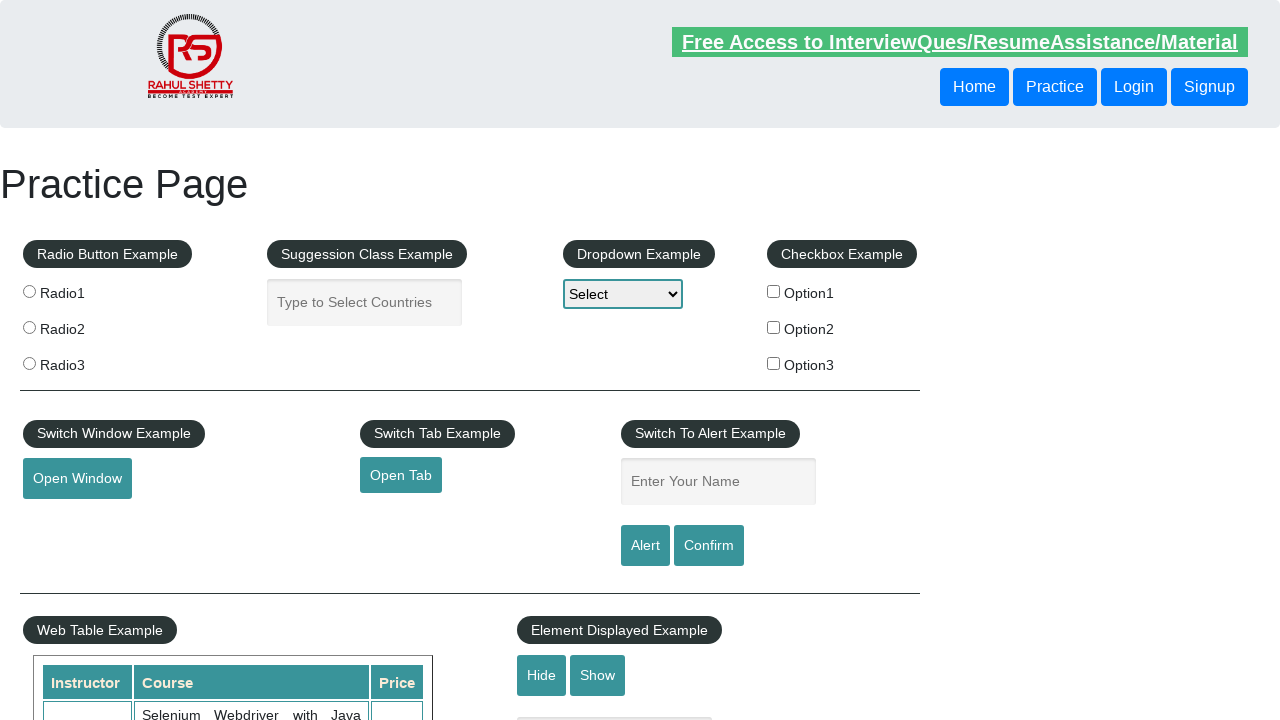